Tests a math quiz form by reading a displayed value, calculating the result using a logarithmic formula, filling in the answer, checking required checkboxes, and submitting the form.

Starting URL: http://suninjuly.github.io/math.html

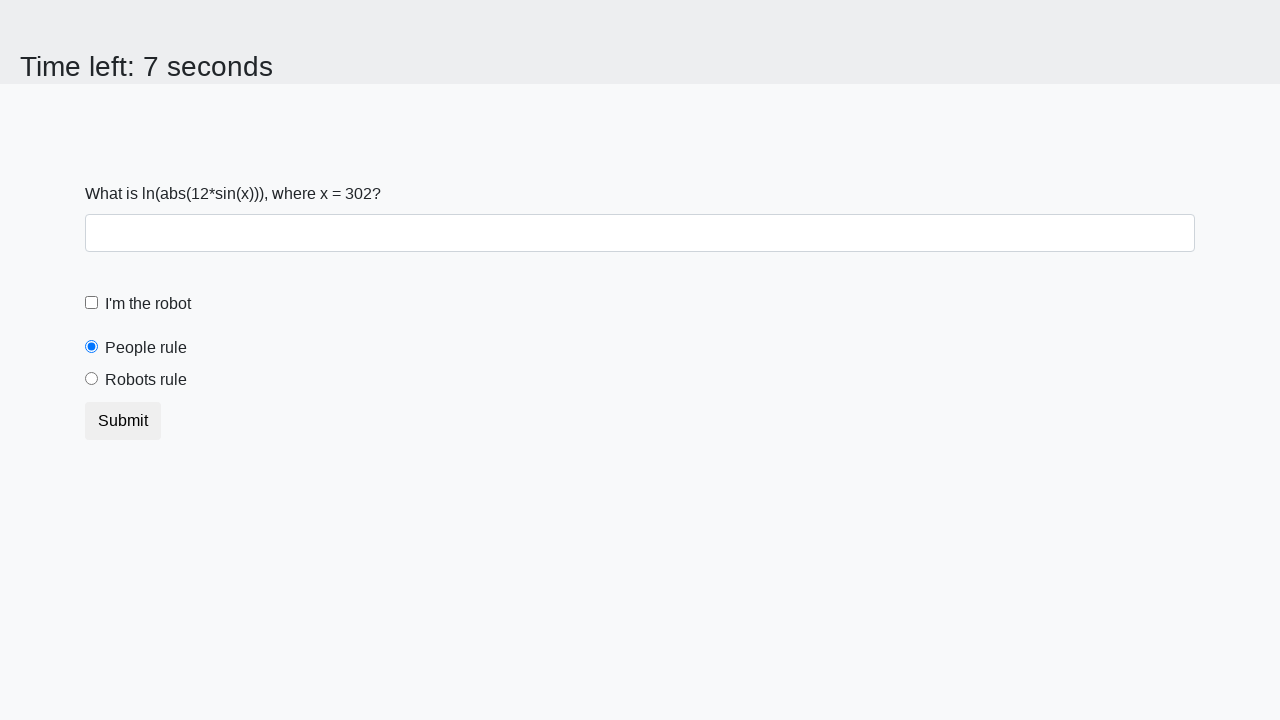

Read input value from #input_value element
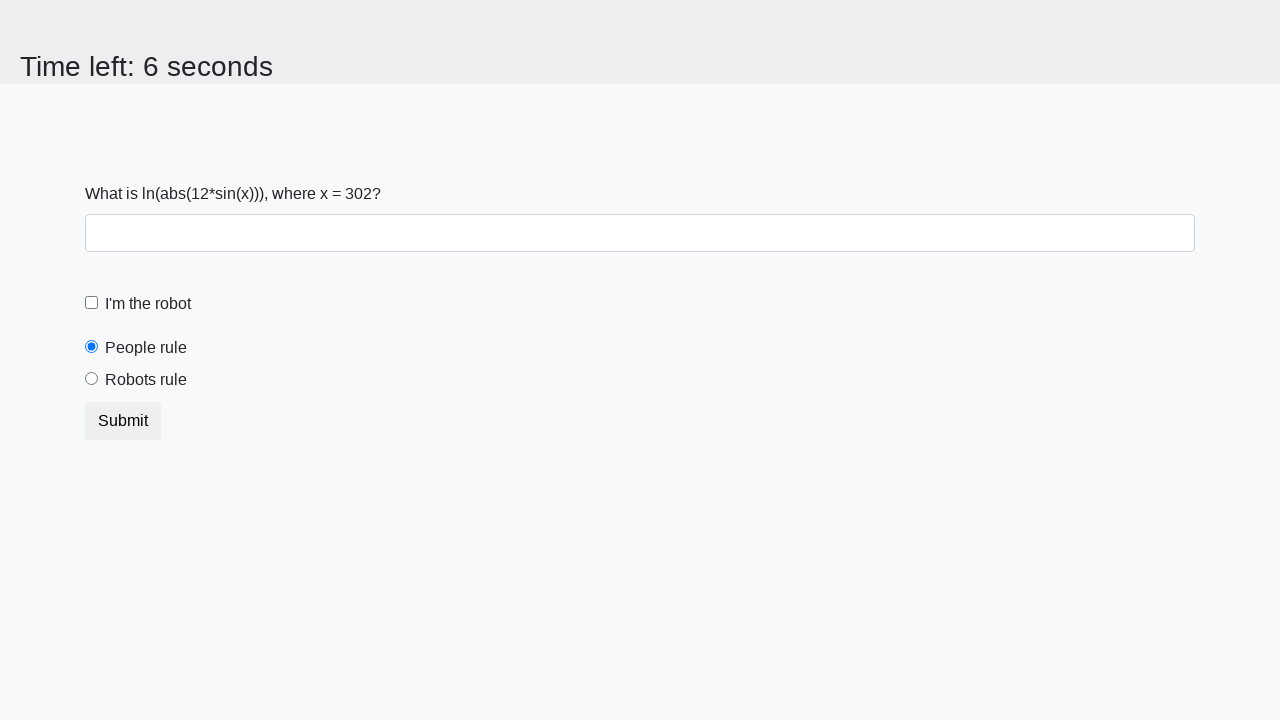

Calculated answer using logarithmic formula: log(abs(12*sin(x)))
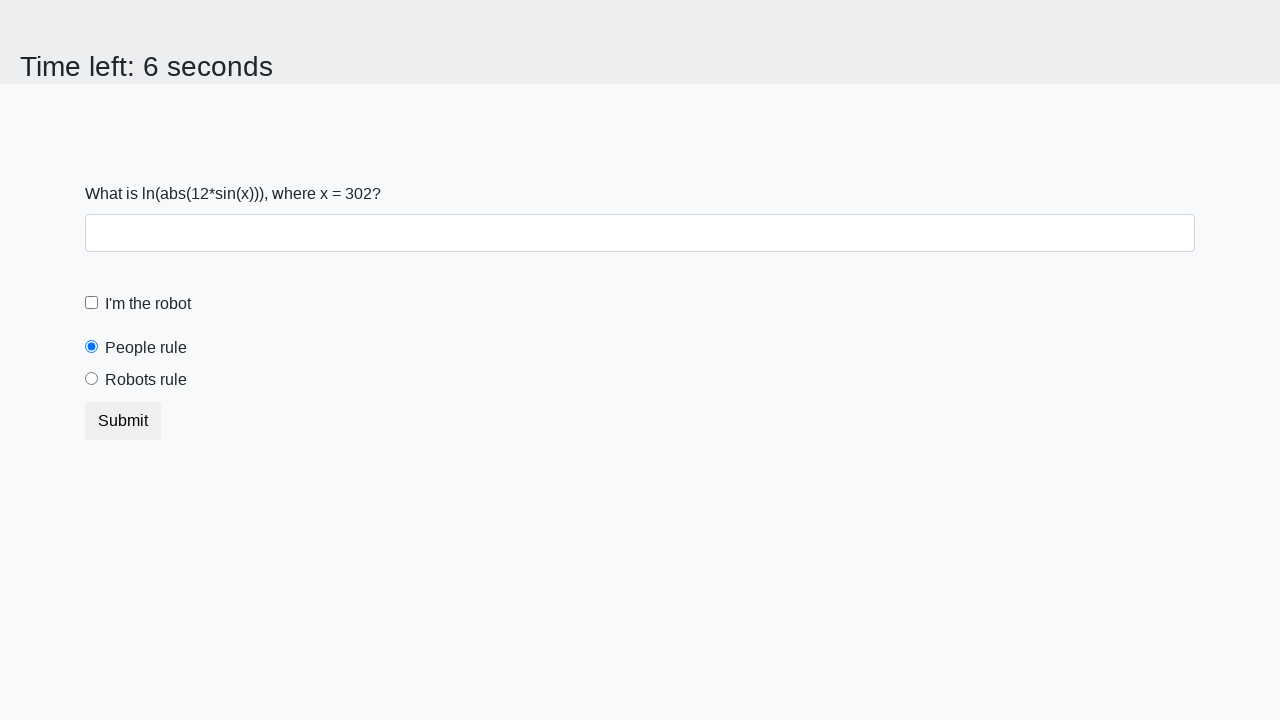

Filled answer field with calculated result on #answer
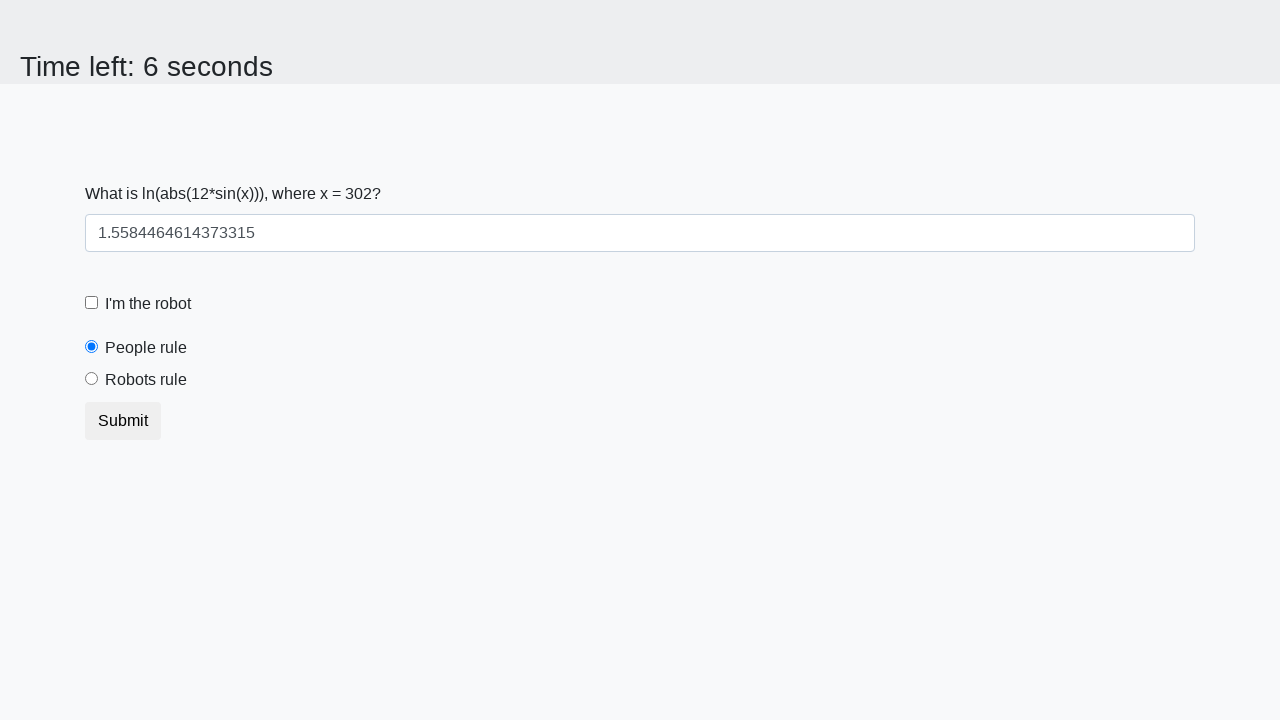

Checked robot checkbox (#robotCheckbox) at (92, 303) on #robotCheckbox
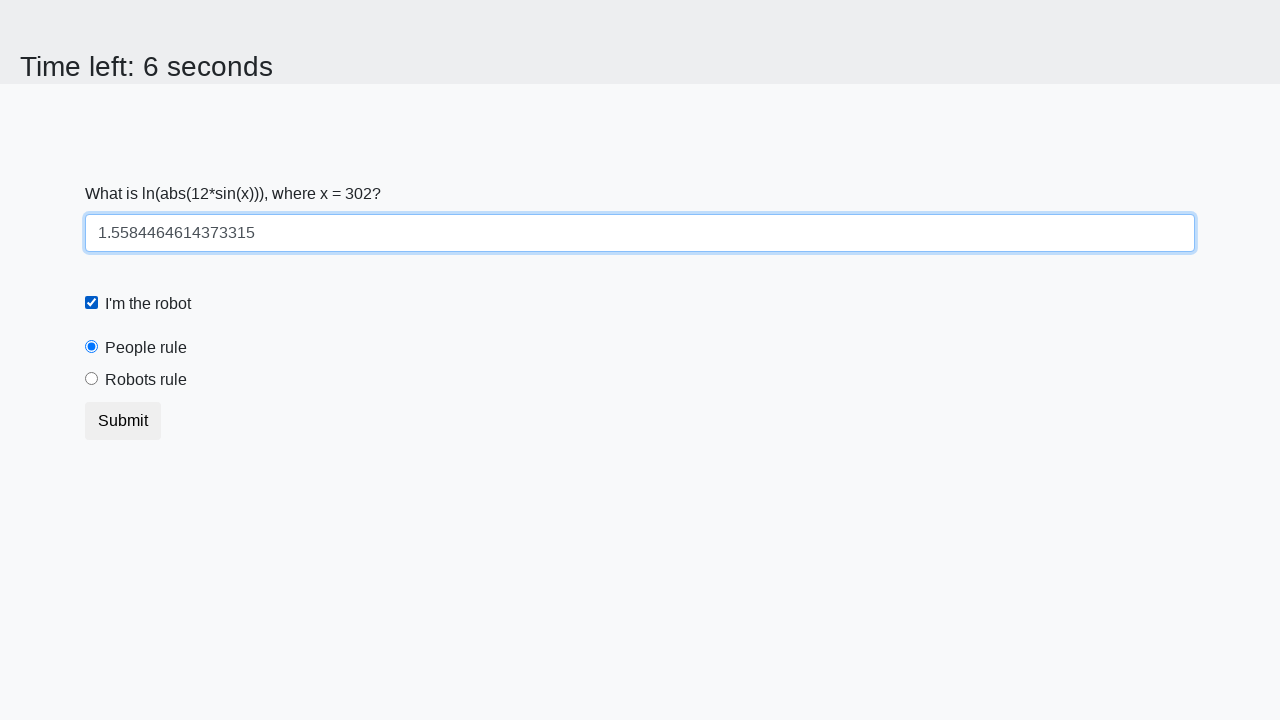

Checked robots rule checkbox (#robotsRule) at (92, 379) on #robotsRule
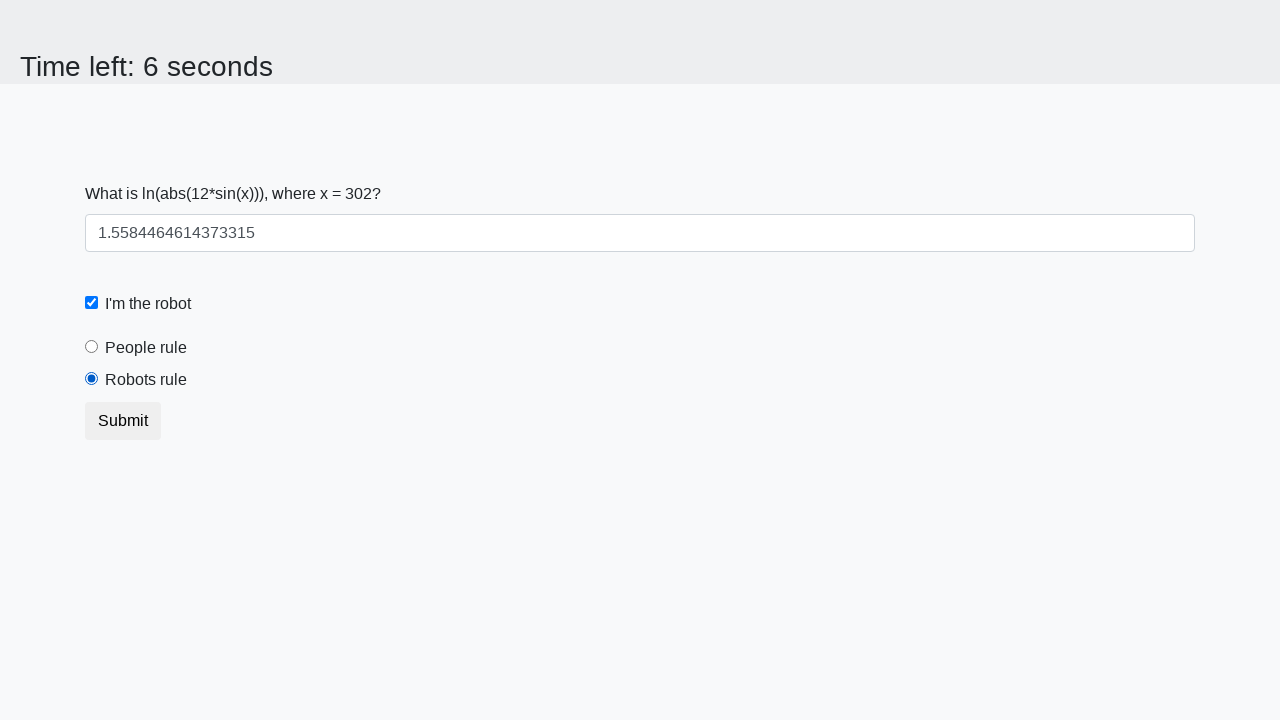

Clicked submit button (button.btn) at (123, 421) on button.btn
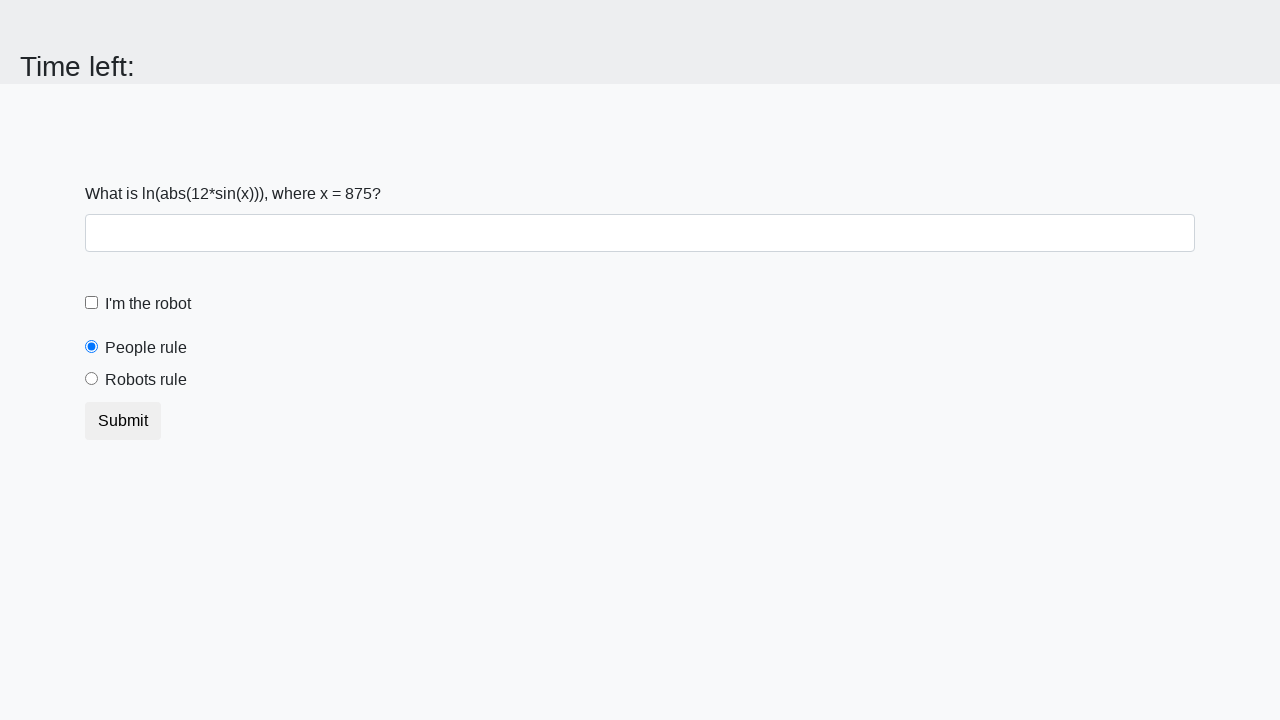

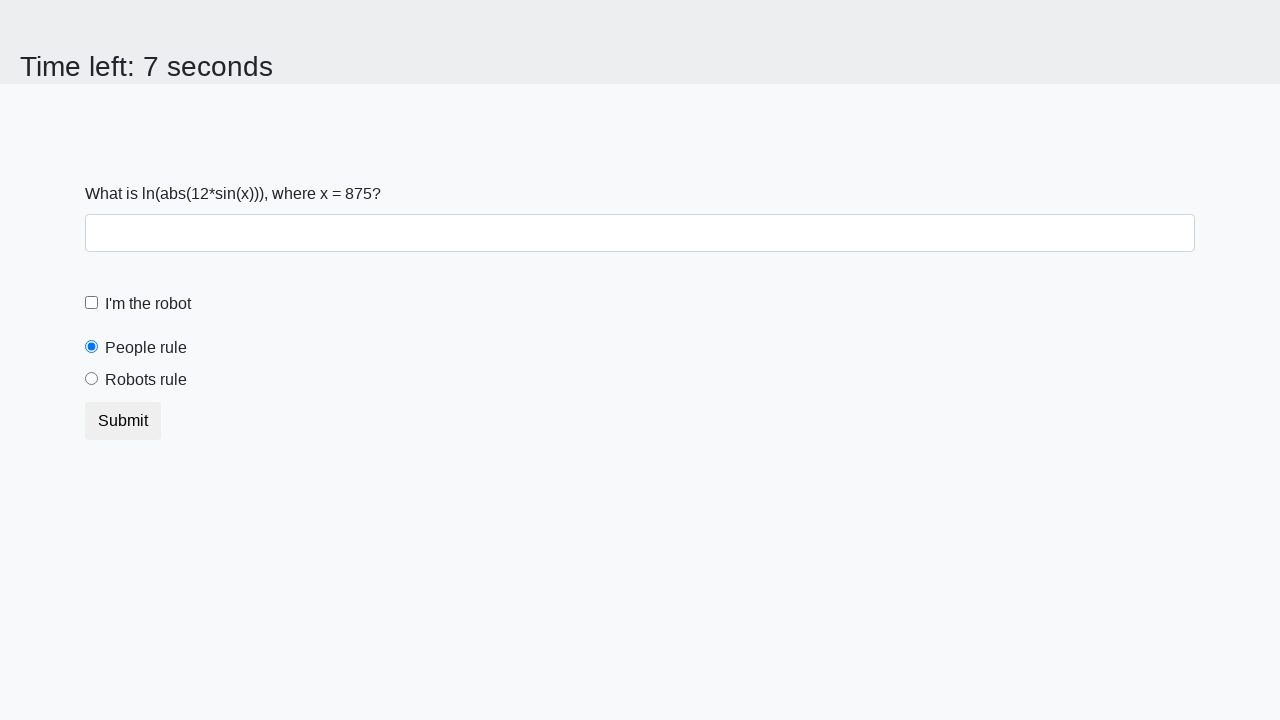